Tests visibility waiting behavior by clicking a button and waiting for div3 to become visible within a longer timeout (900ms), expecting it to become visible

Starting URL: http://seleniumhq.github.io/fluent-selenium/slowlyVisible.html

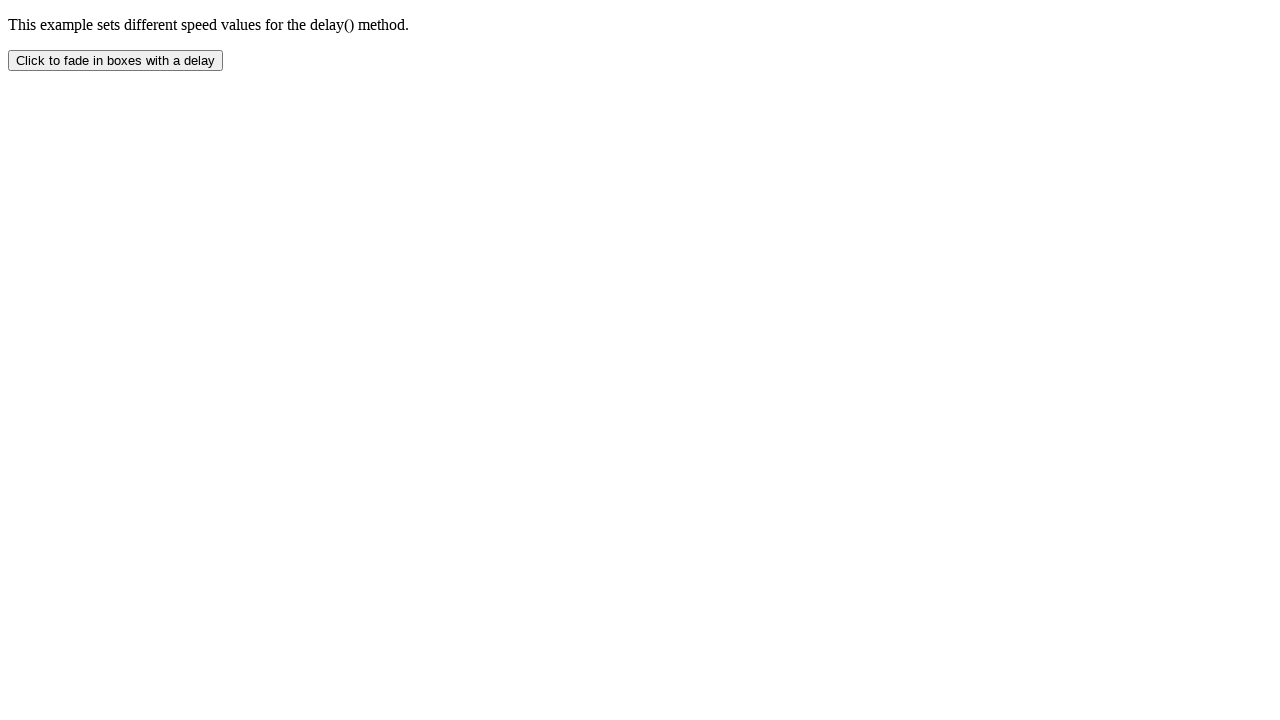

Navigated to slowlyVisible.html test page
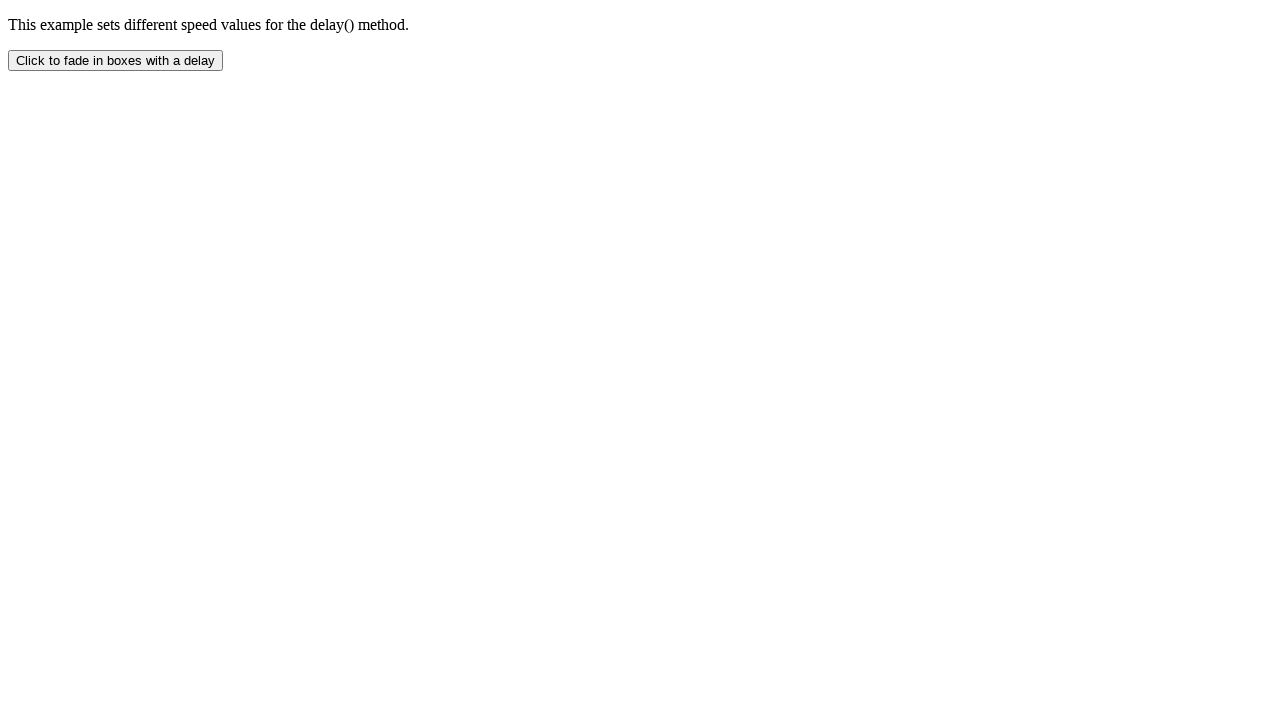

Clicked button to trigger slow visibility animation at (116, 60) on button
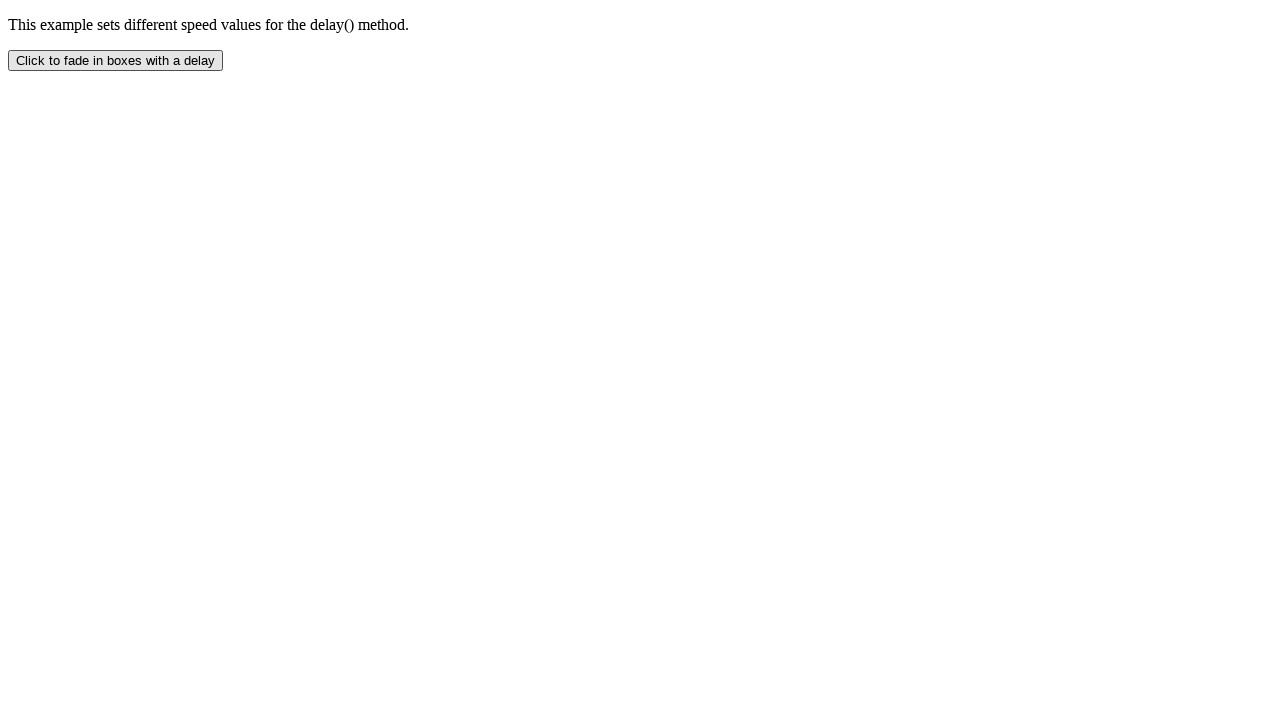

Waited for div3 to become visible within 900ms timeout
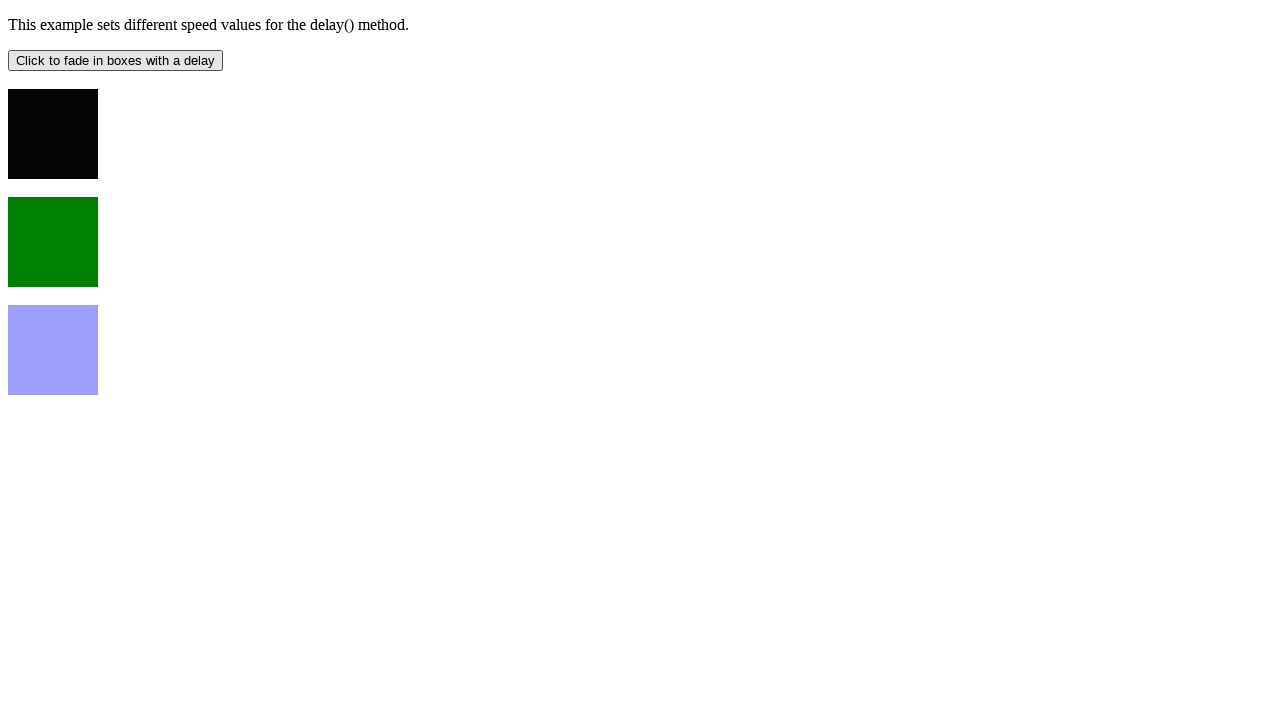

Located div3 element
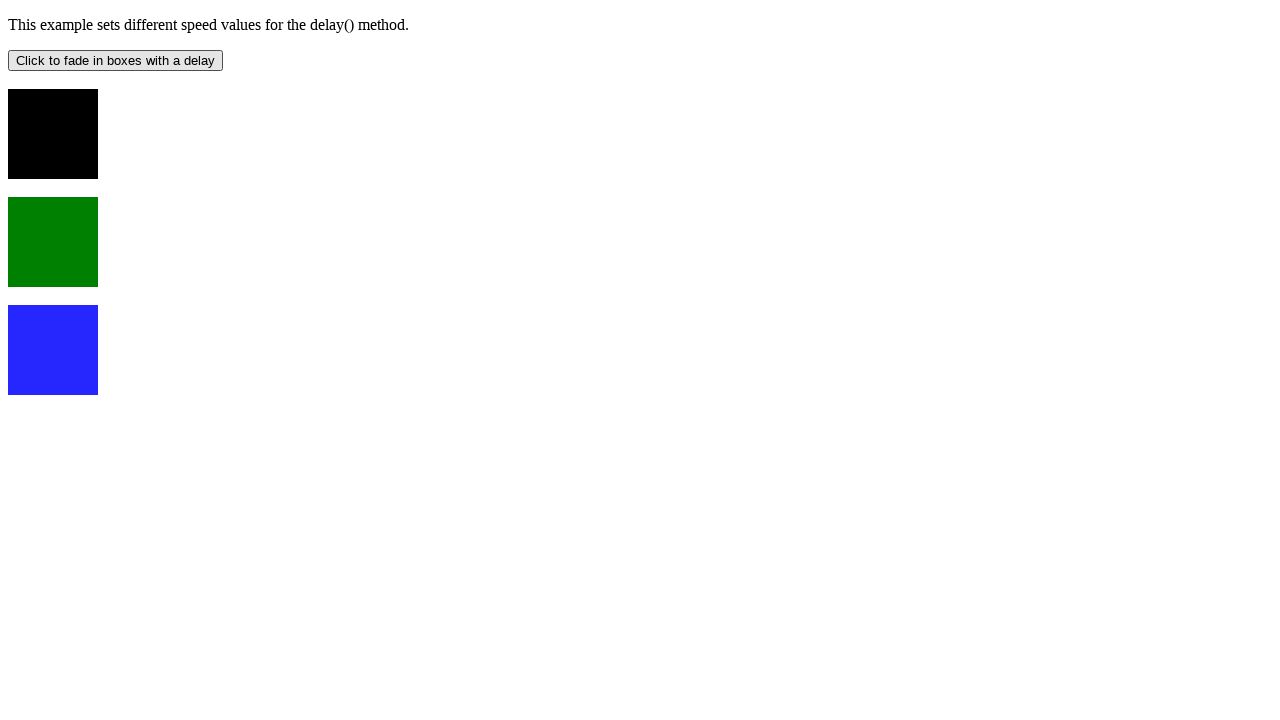

Verified div3 visibility status: True
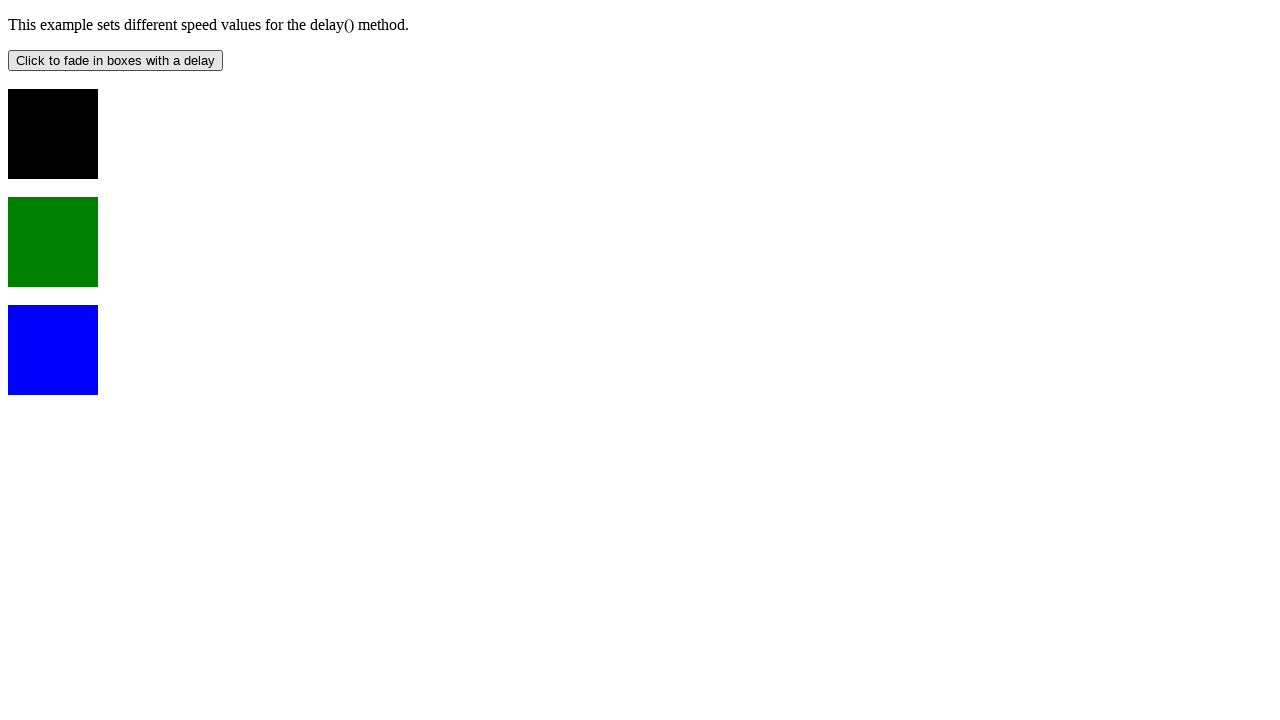

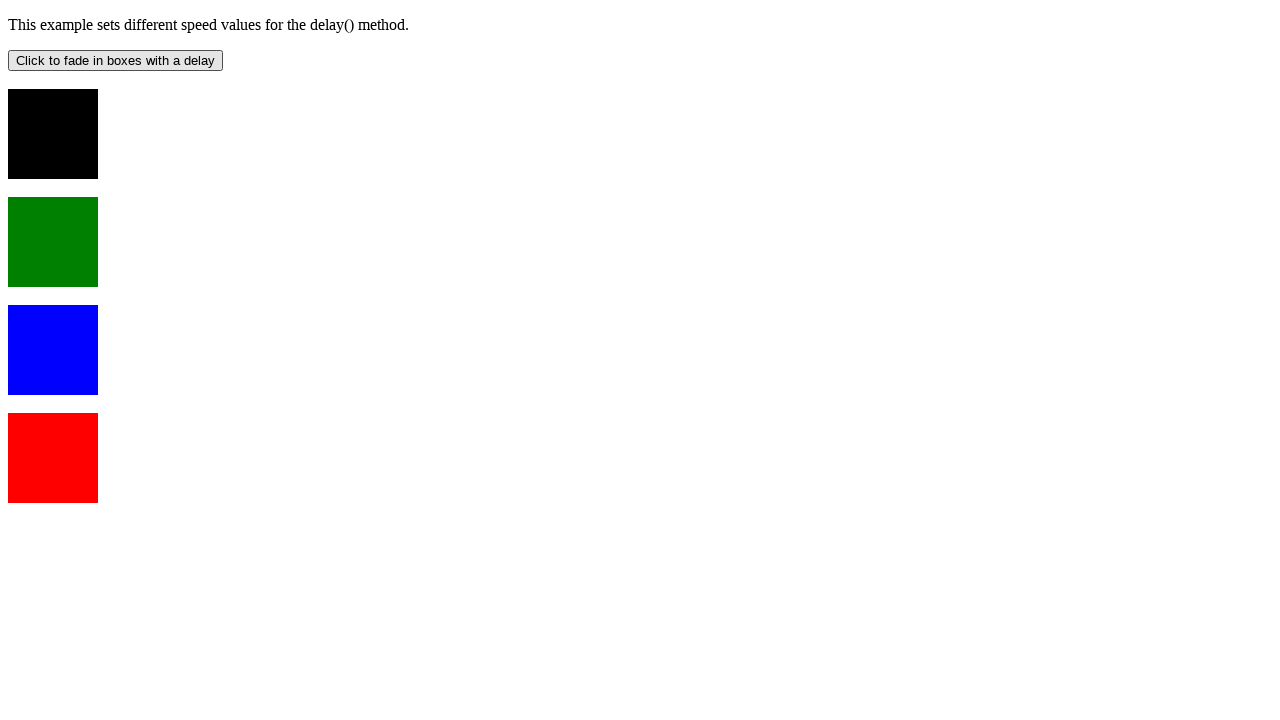